Tests keyboard key press functionality using Action Builder approach by sending a TAB key without targeting a specific element, then verifying the result text.

Starting URL: http://the-internet.herokuapp.com/key_presses

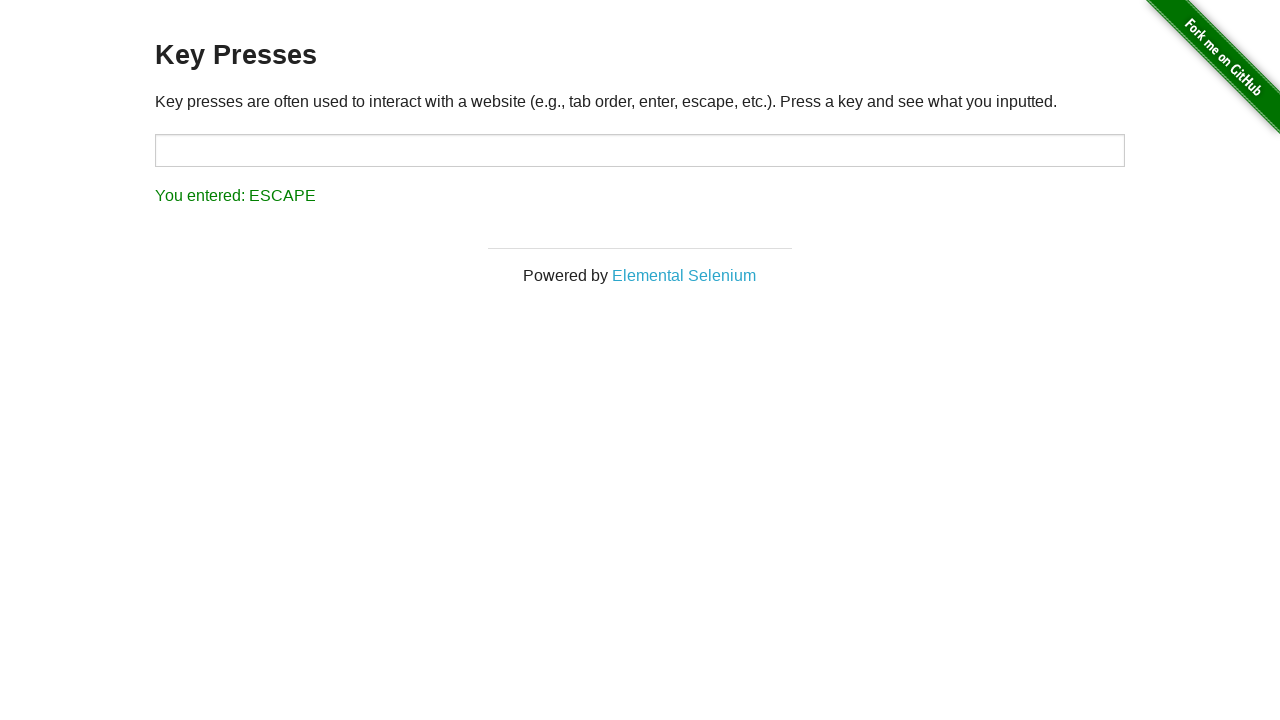

Pressed TAB key using keyboard action builder
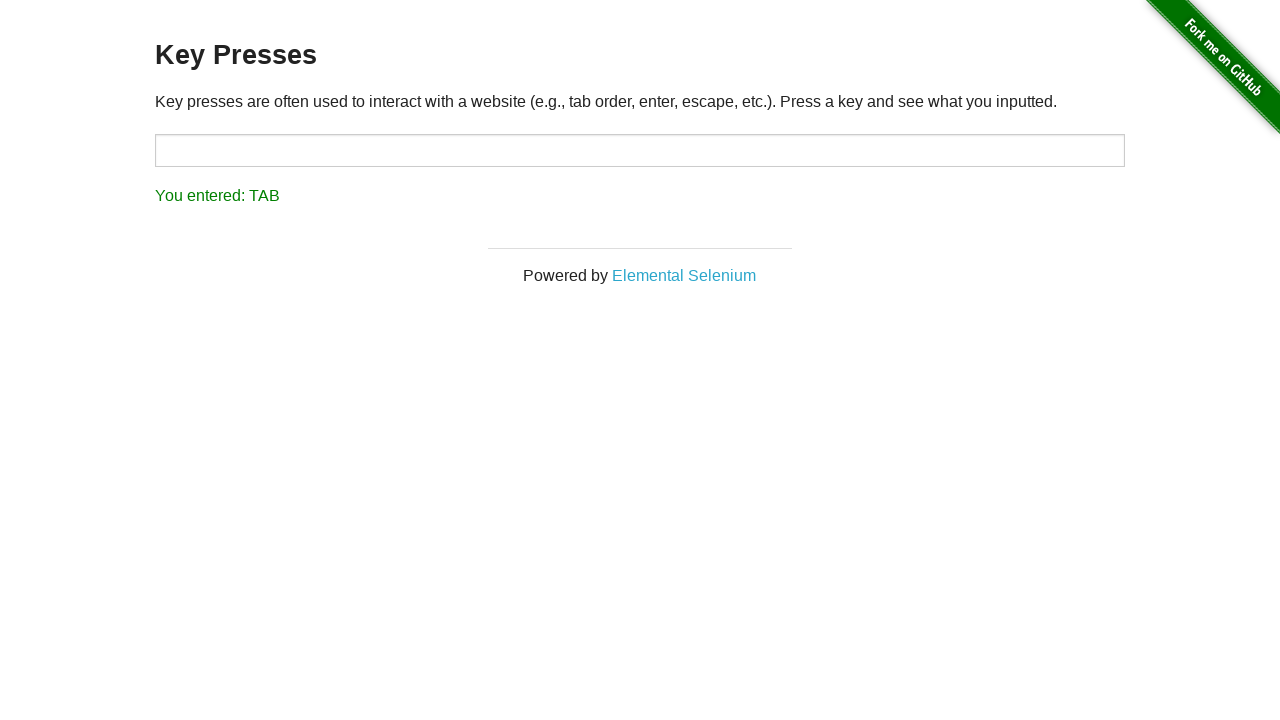

Retrieved result text from #result element
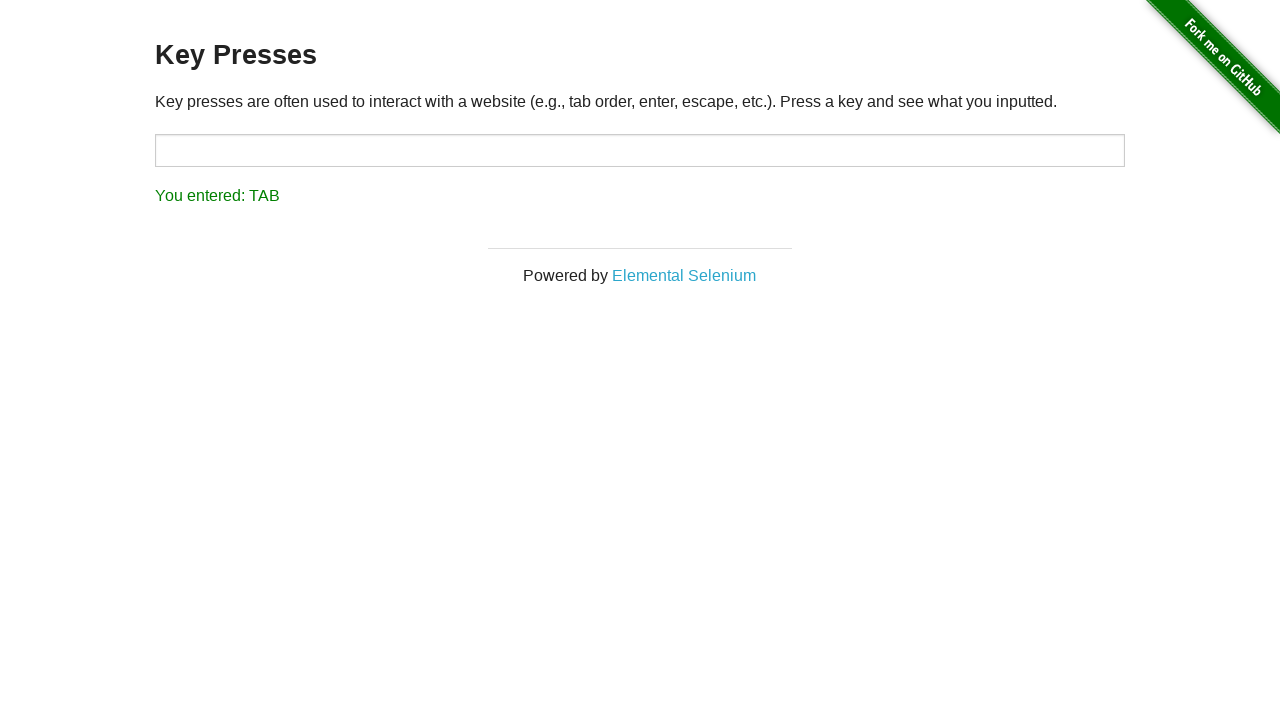

Verified result text equals 'You entered: TAB'
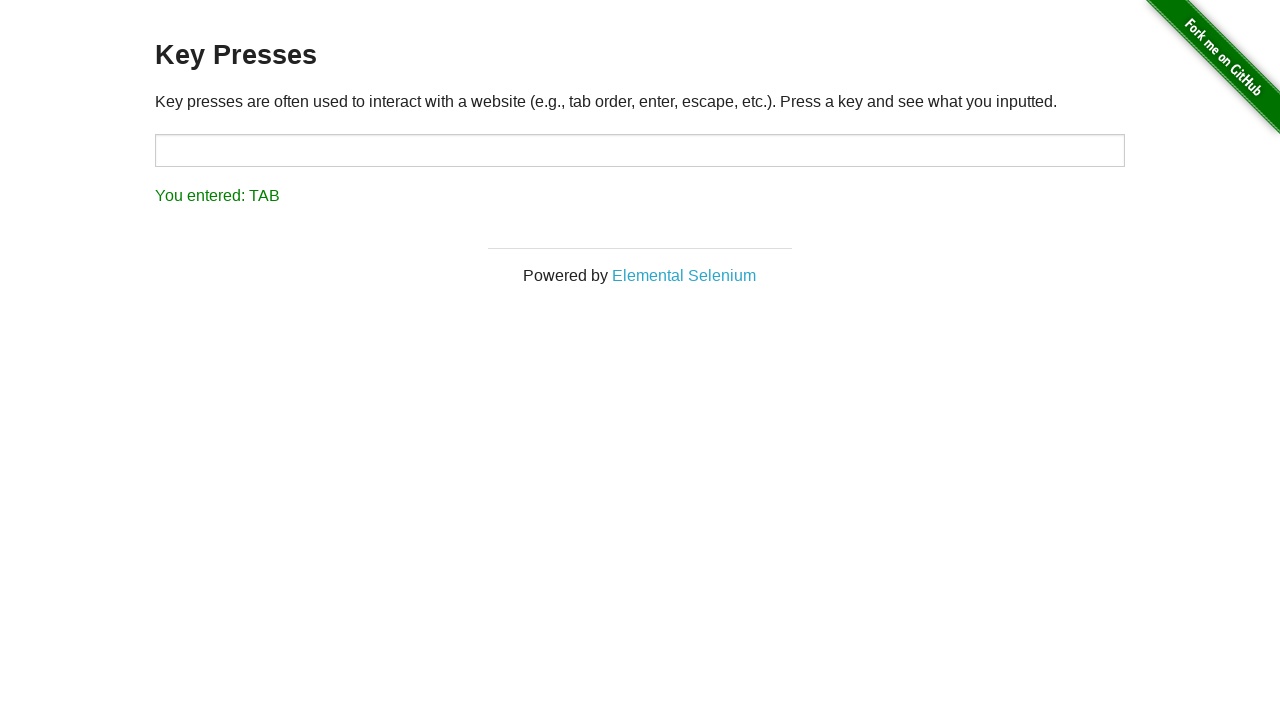

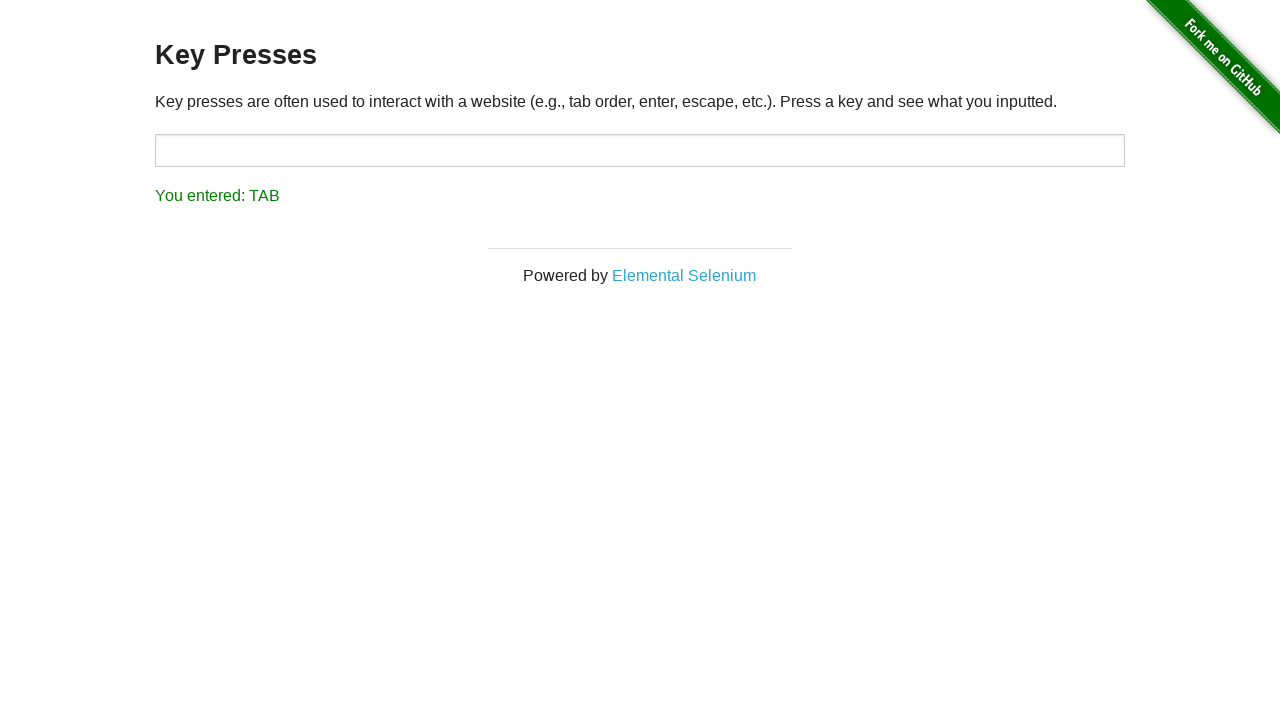